Tests dynamic loading scenario where an element is present but not visible until a button is clicked, then verifies the "Hello World!" text appears after loading completes.

Starting URL: http://the-internet.herokuapp.com/dynamic_loading/1

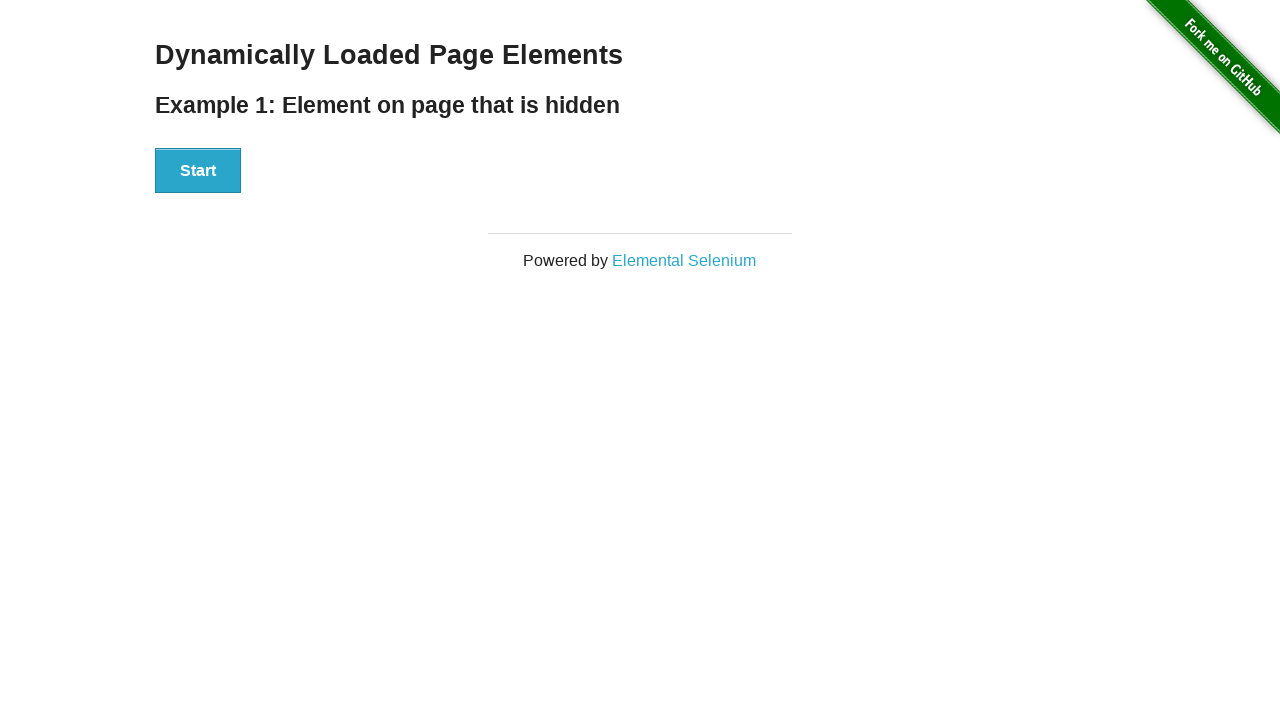

Navigated to dynamic loading test page
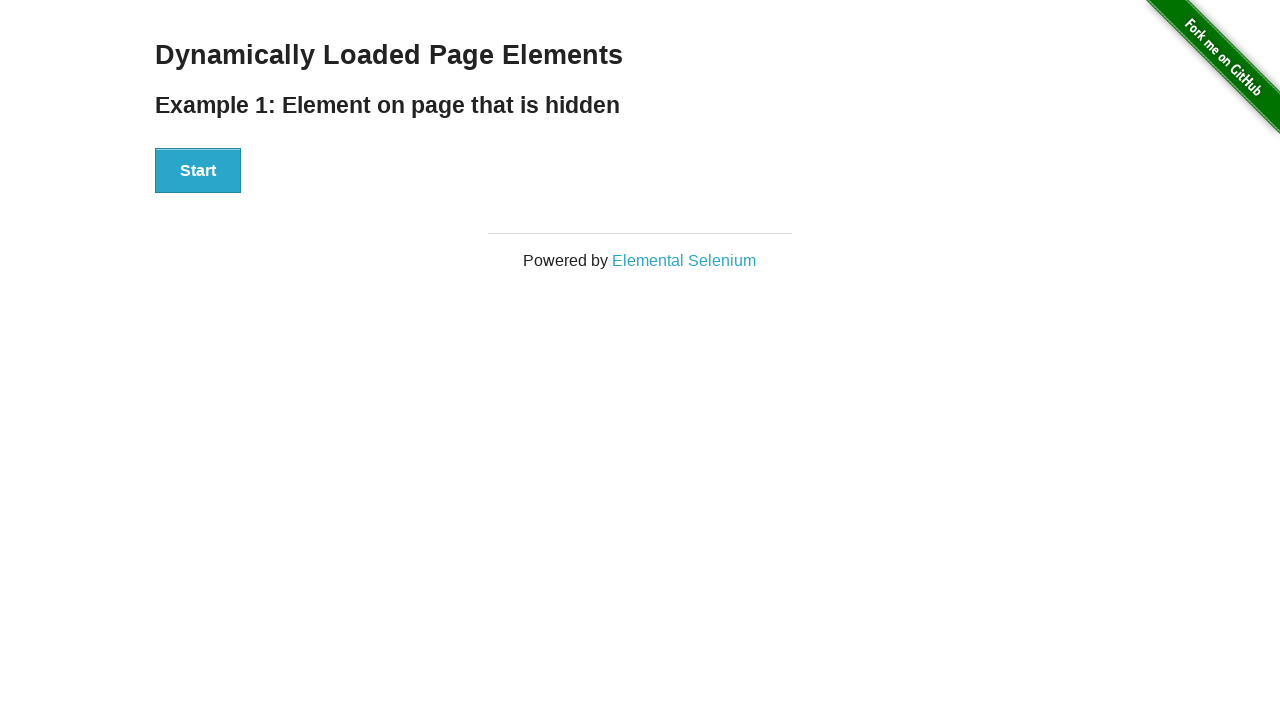

Clicked start button to trigger dynamic loading at (198, 171) on xpath=//div[@id='start']/button
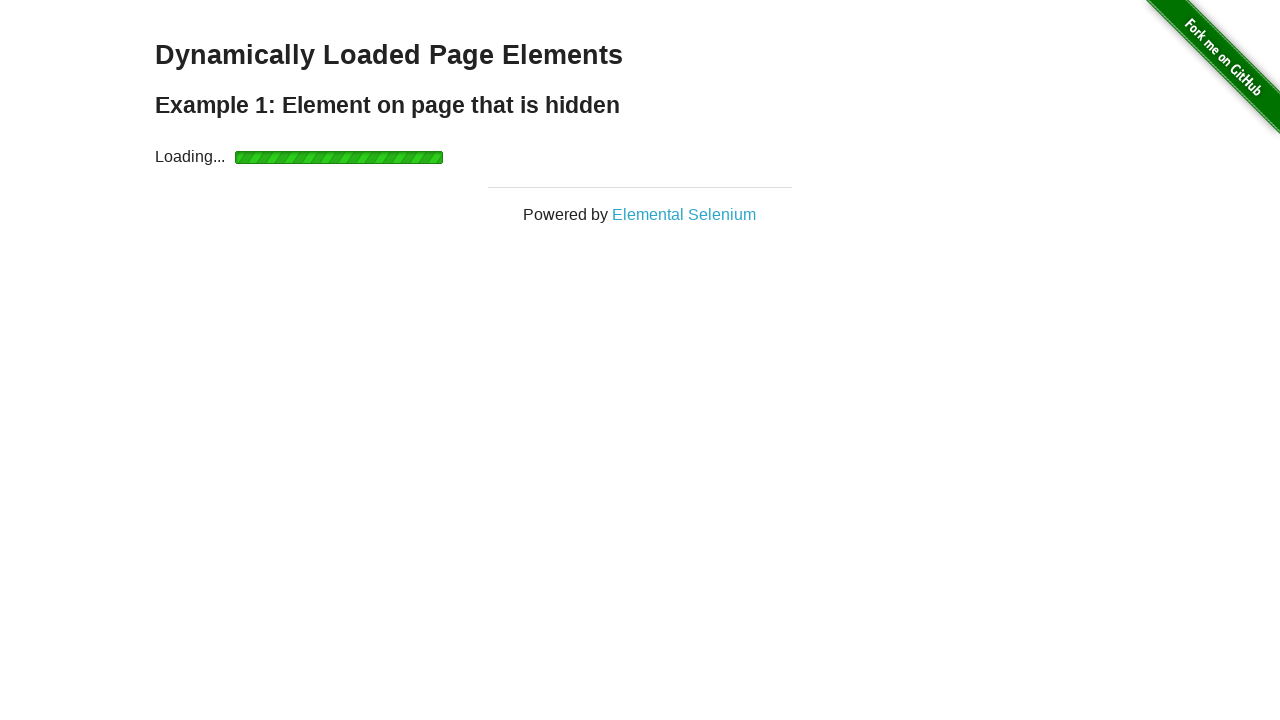

Finish element became visible after loading completed
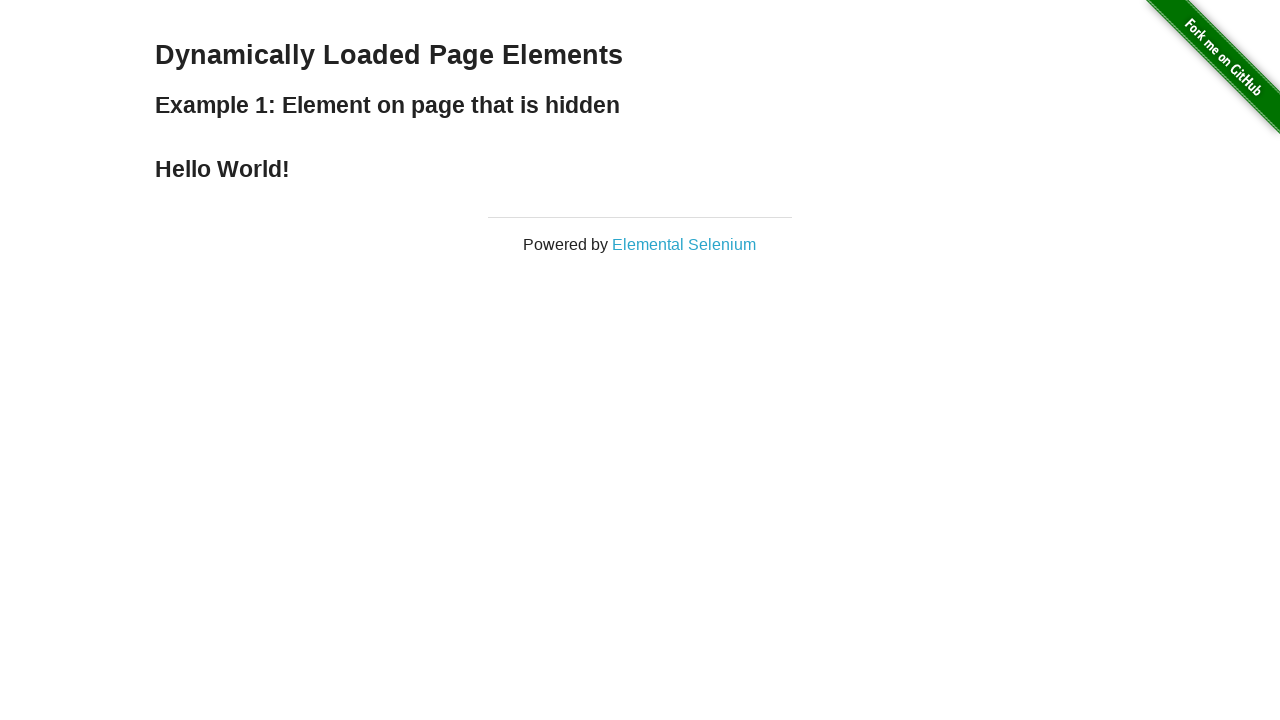

Retrieved finish element text content
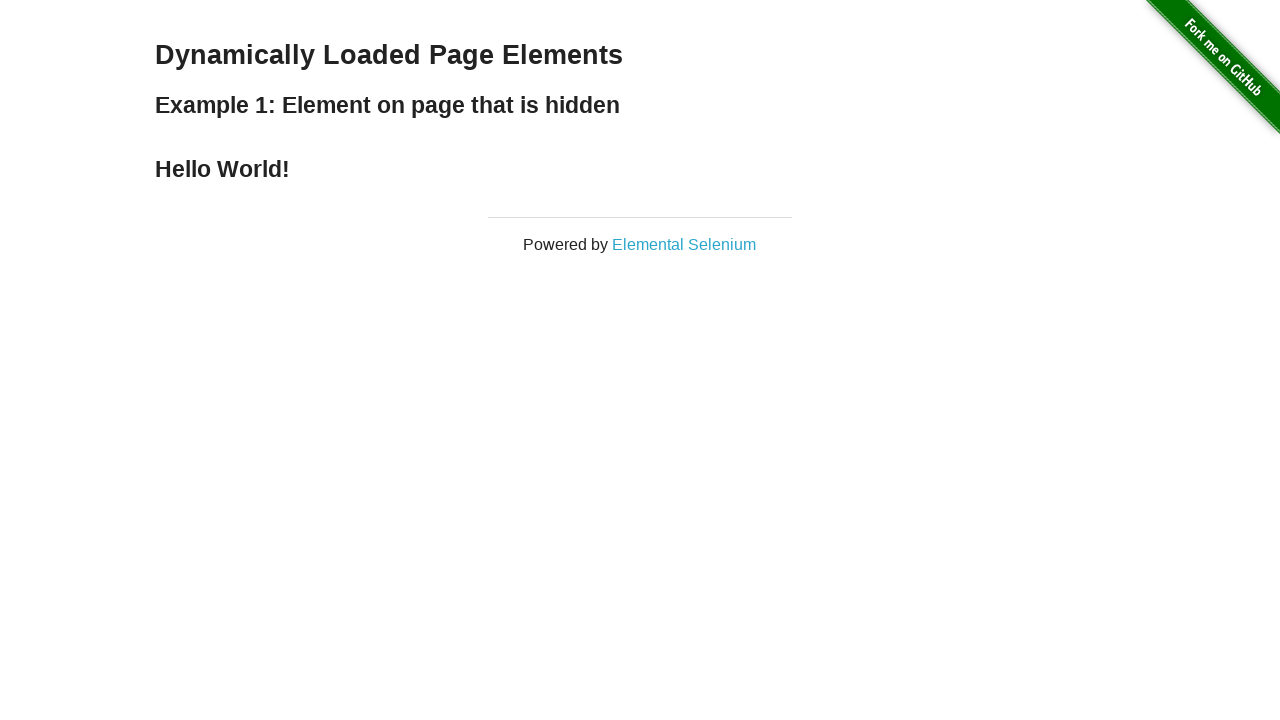

Verified 'Hello World!' text is present in finish element
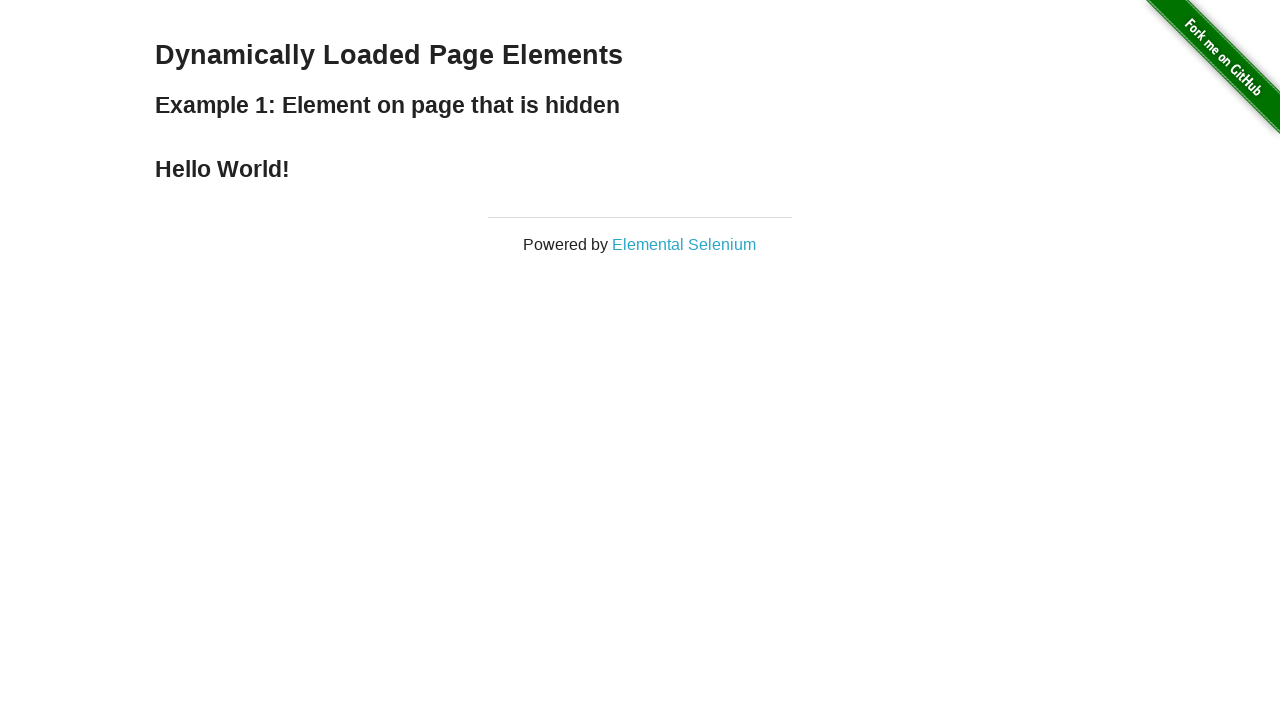

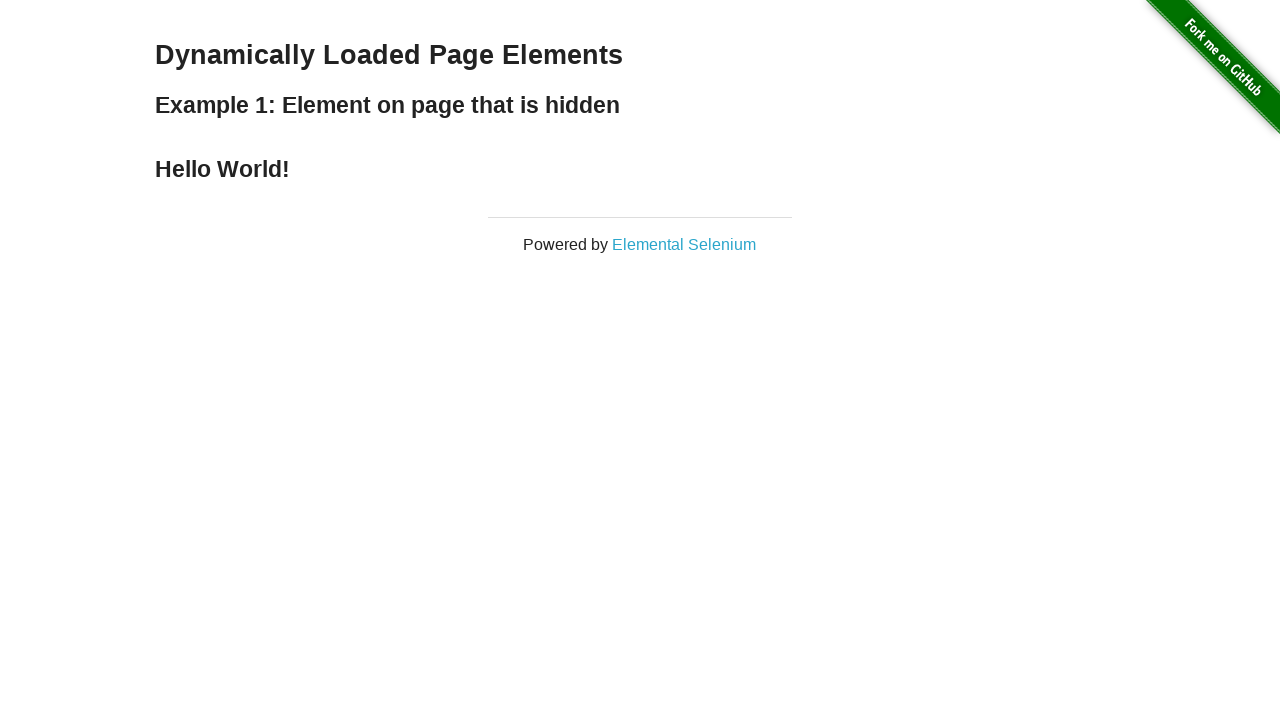